Tests sorting products by discount percentage

Starting URL: https://www.tatacliq.com

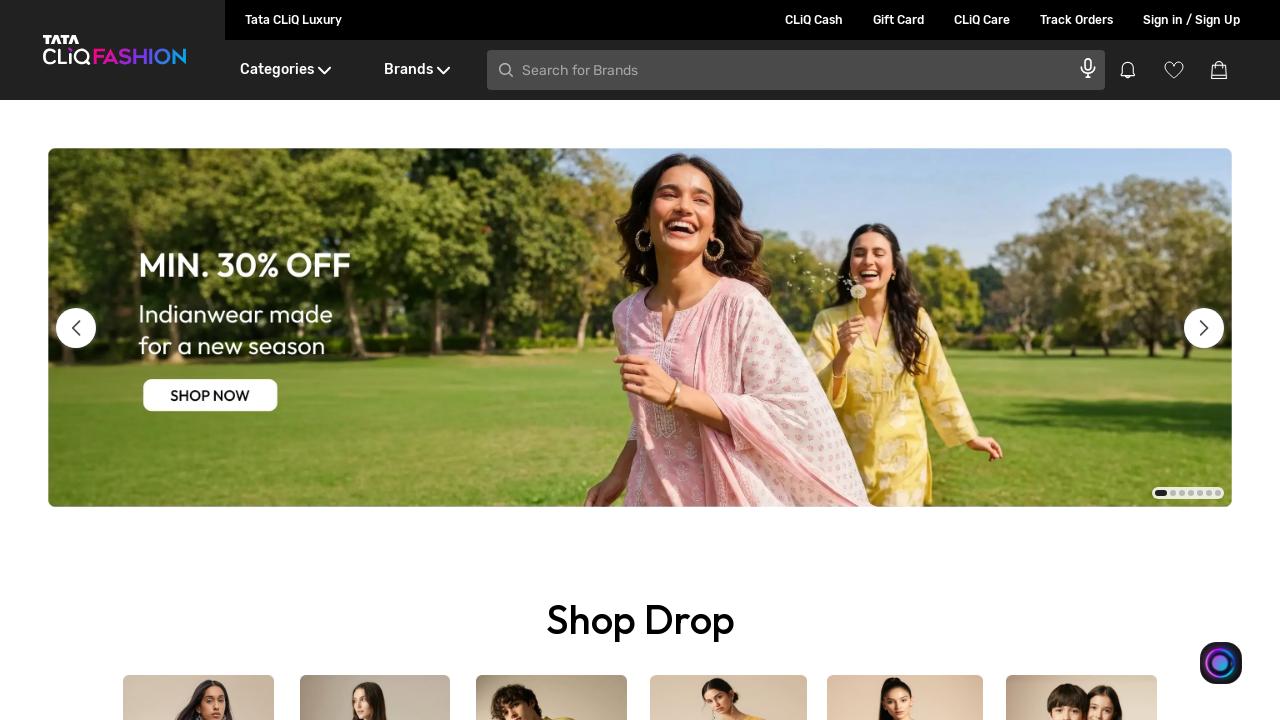

Filled search field with 'Sandisk Memory Card' on input[type='search']
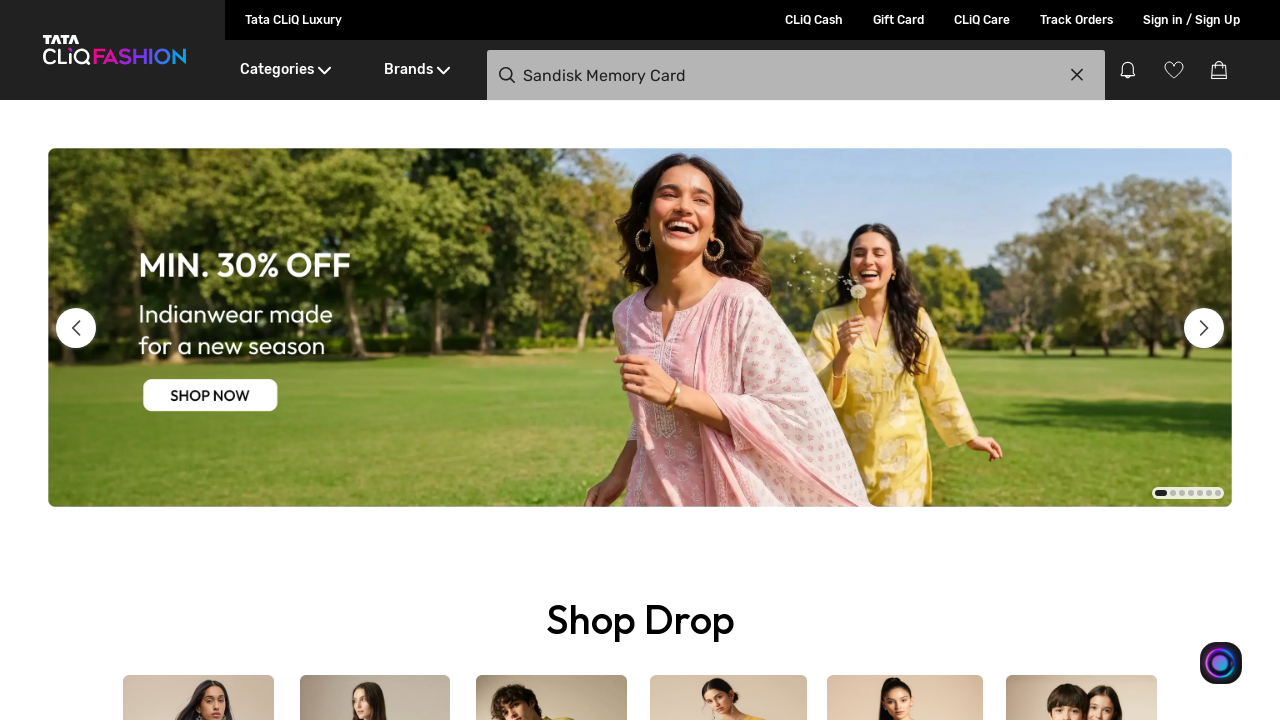

Pressed Enter to search for Sandisk Memory Card on input[type='search']
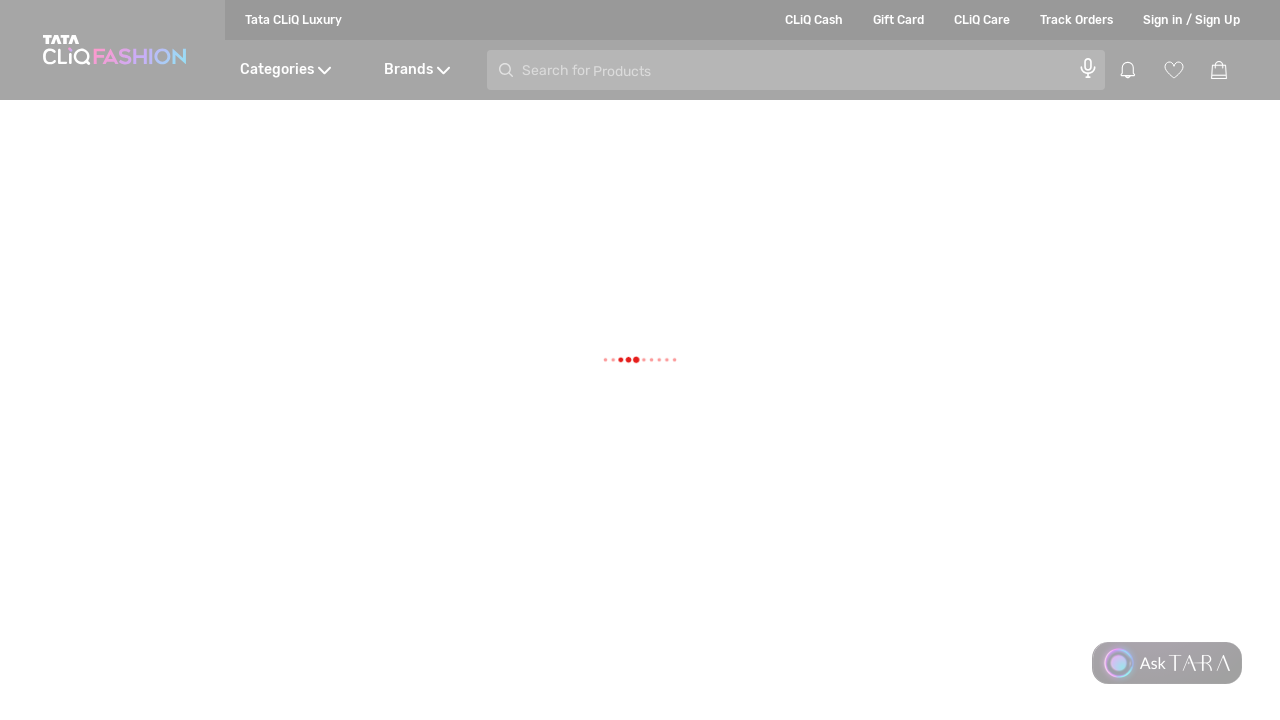

Waited for search results to load
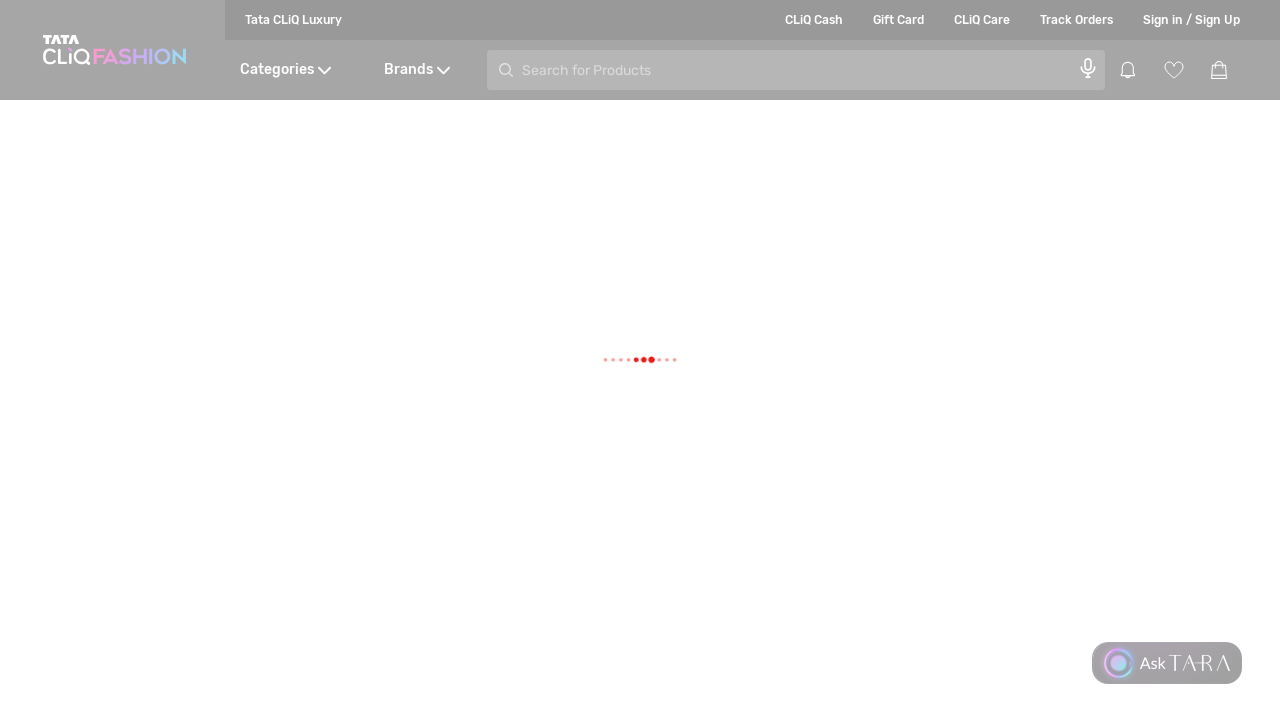

Clicked sort dropdown at (1030, 194) on div.SortDesktop__base
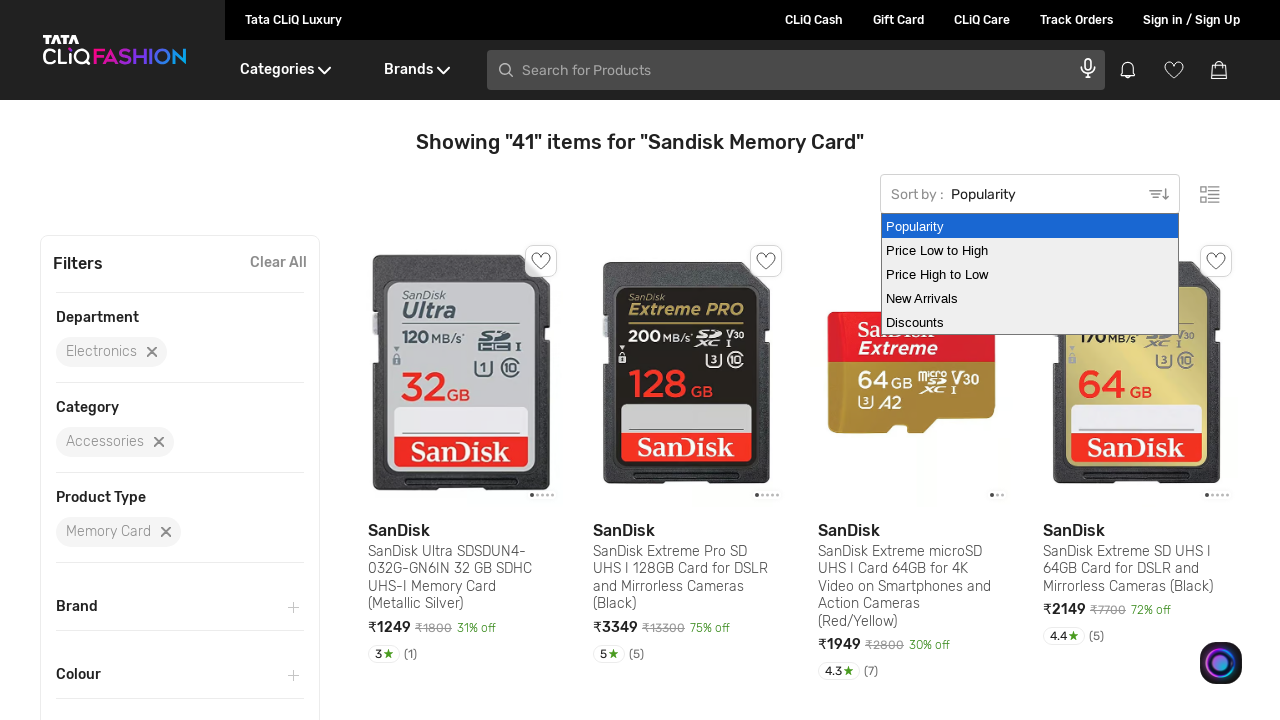

Pressed ArrowDown in sort dropdown (1st time) on div.SortDesktop__base
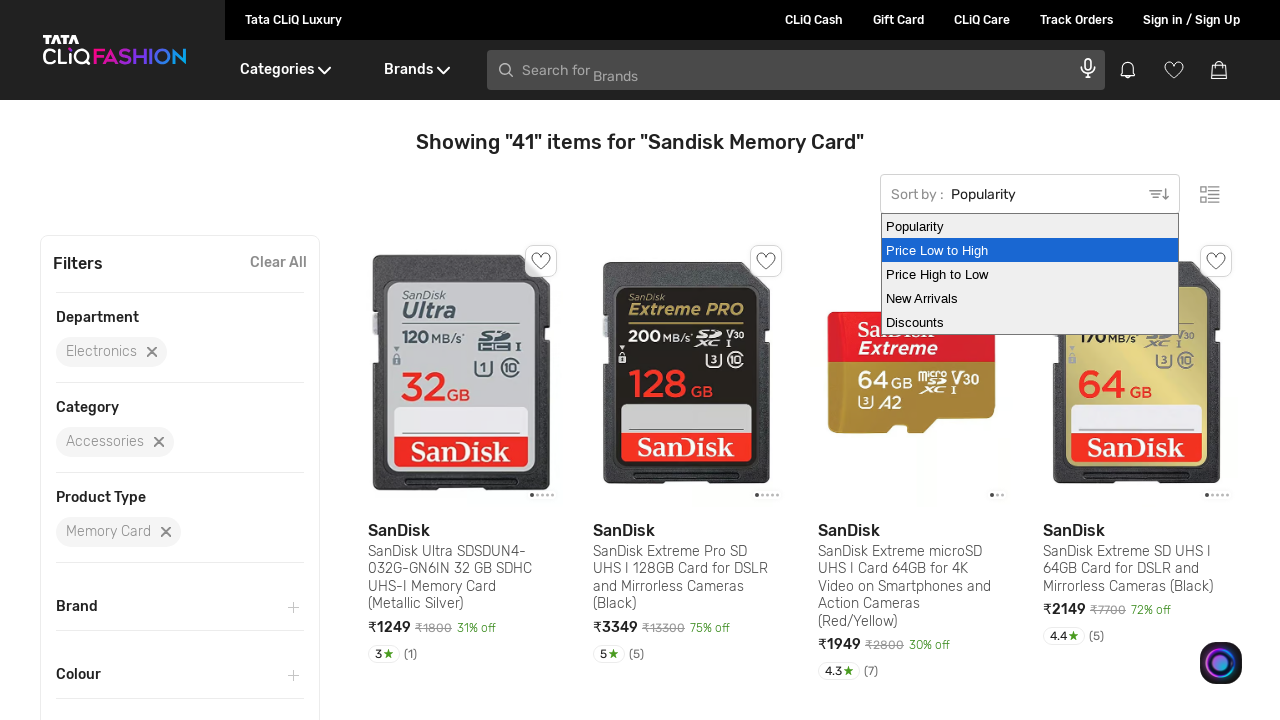

Pressed ArrowDown in sort dropdown (2nd time) on div.SortDesktop__base
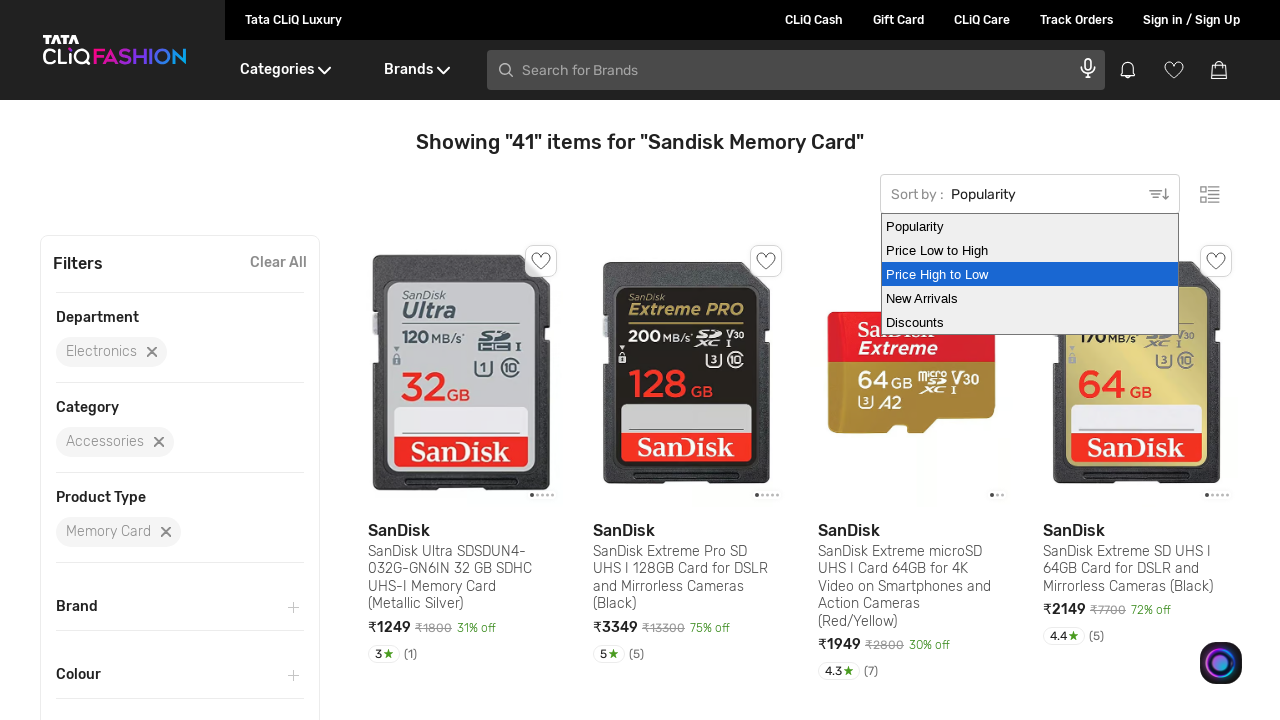

Pressed ArrowDown in sort dropdown (3rd time) on div.SortDesktop__base
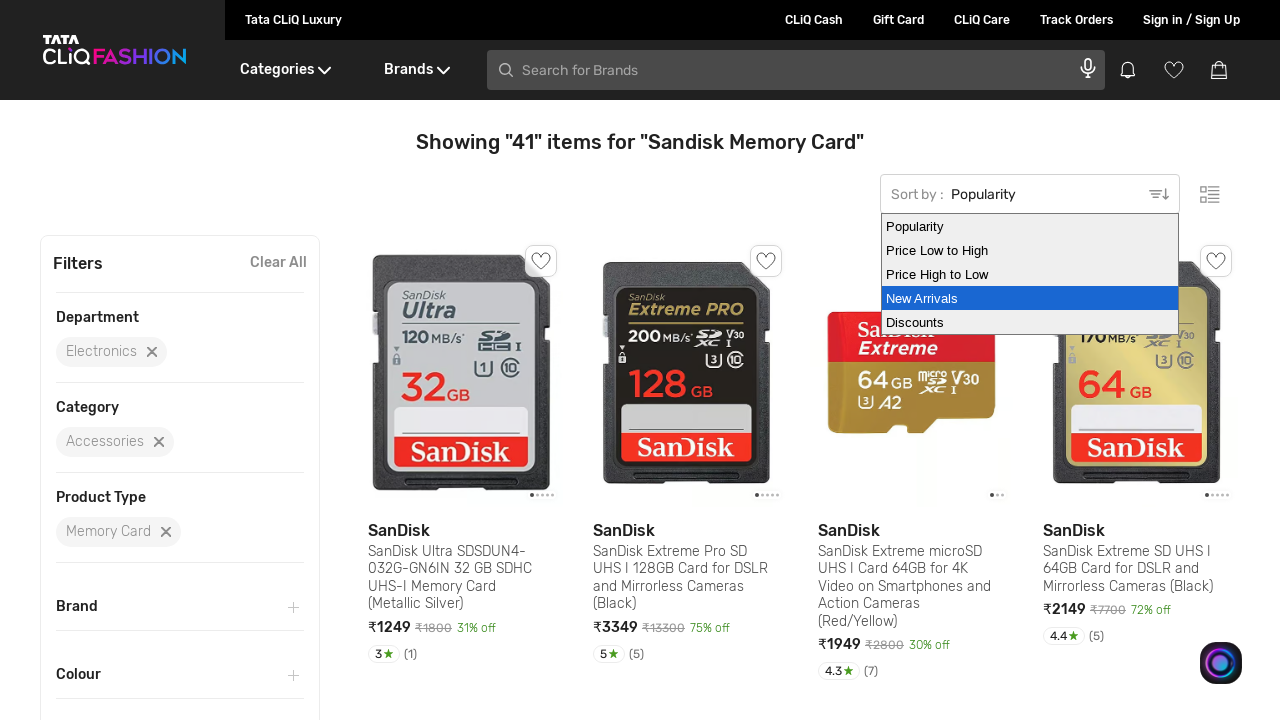

Pressed ArrowDown in sort dropdown (4th time) on div.SortDesktop__base
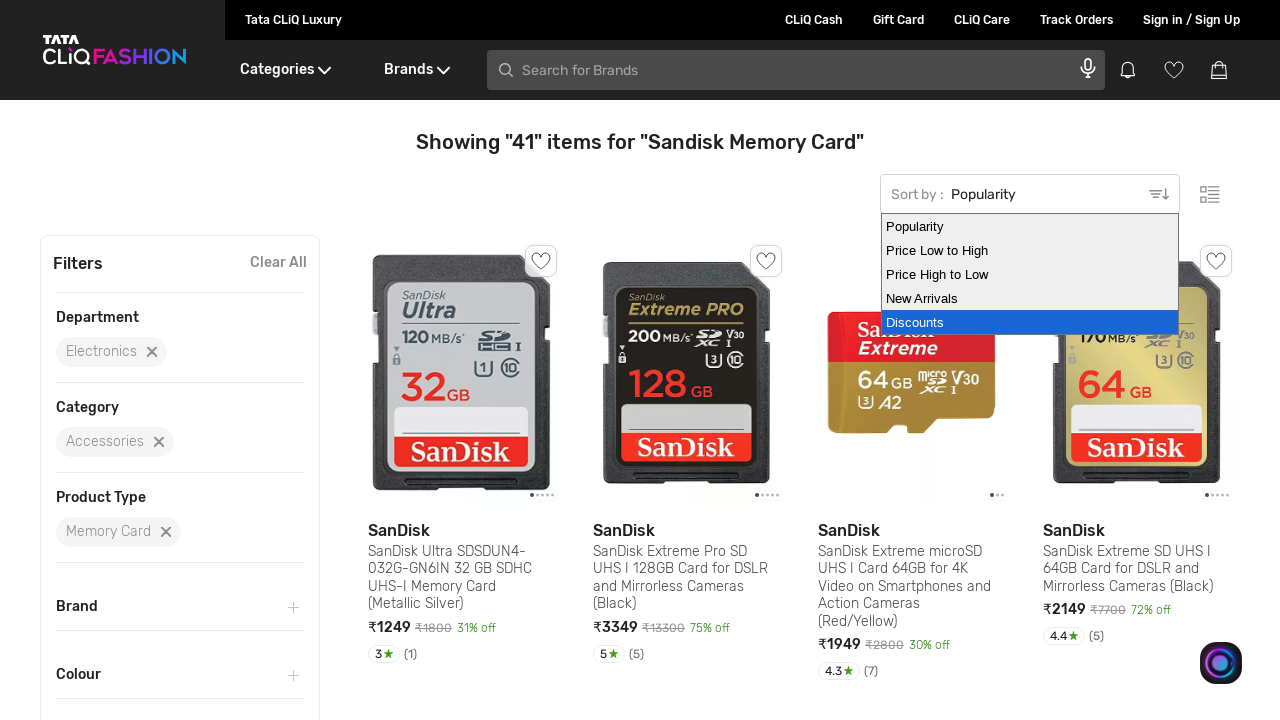

Pressed Enter to select discount percentage sort option on div.SortDesktop__base
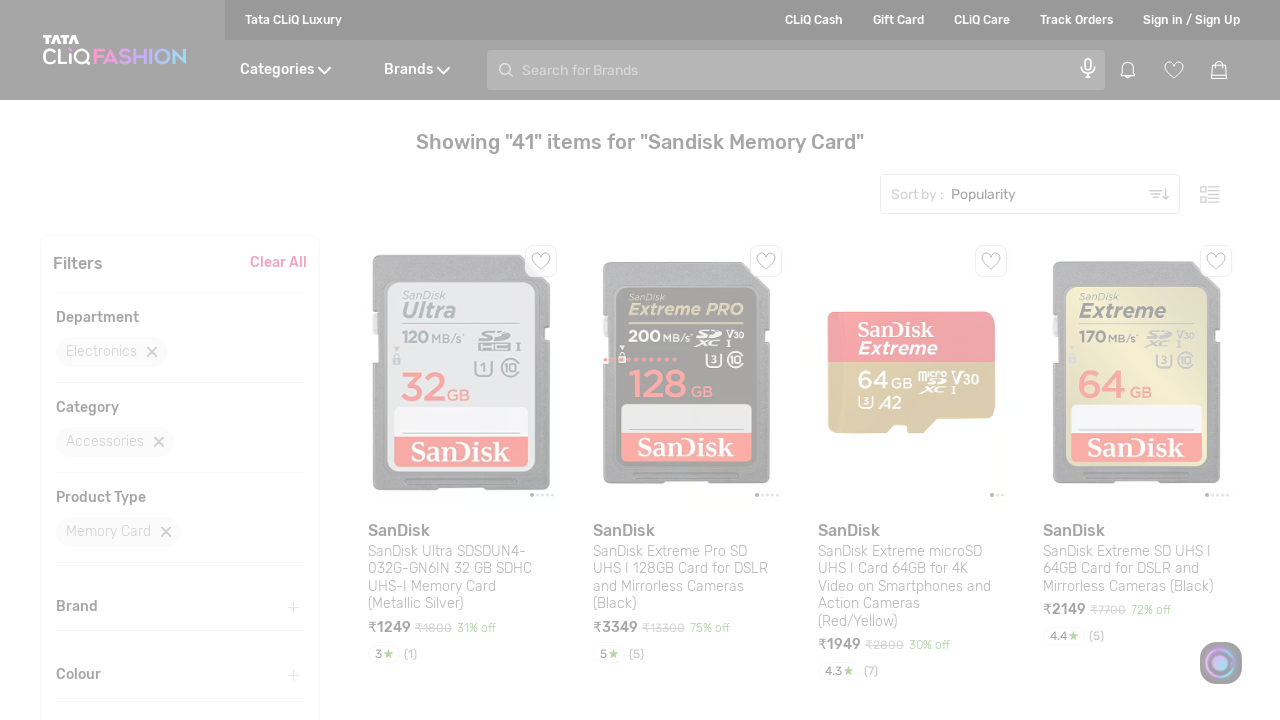

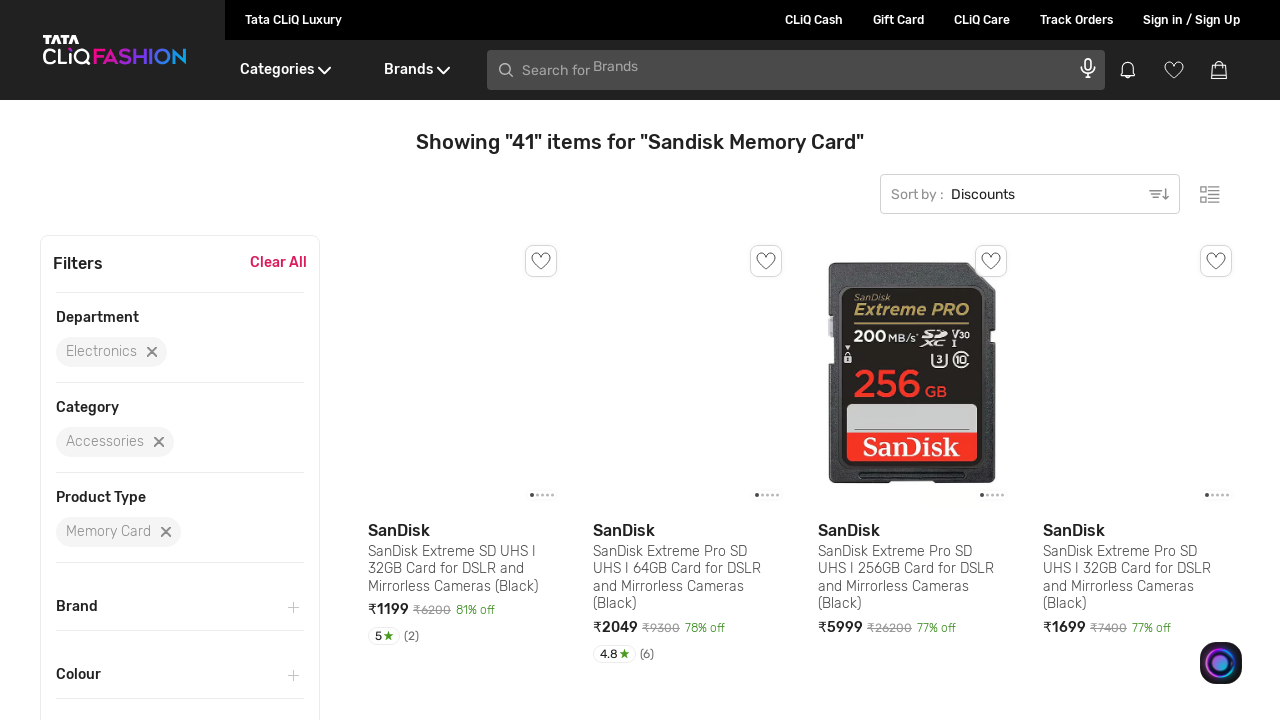